Navigates to the Playwright documentation website and clicks on the "Get Started" link to access the getting started guide.

Starting URL: https://playwright.dev/

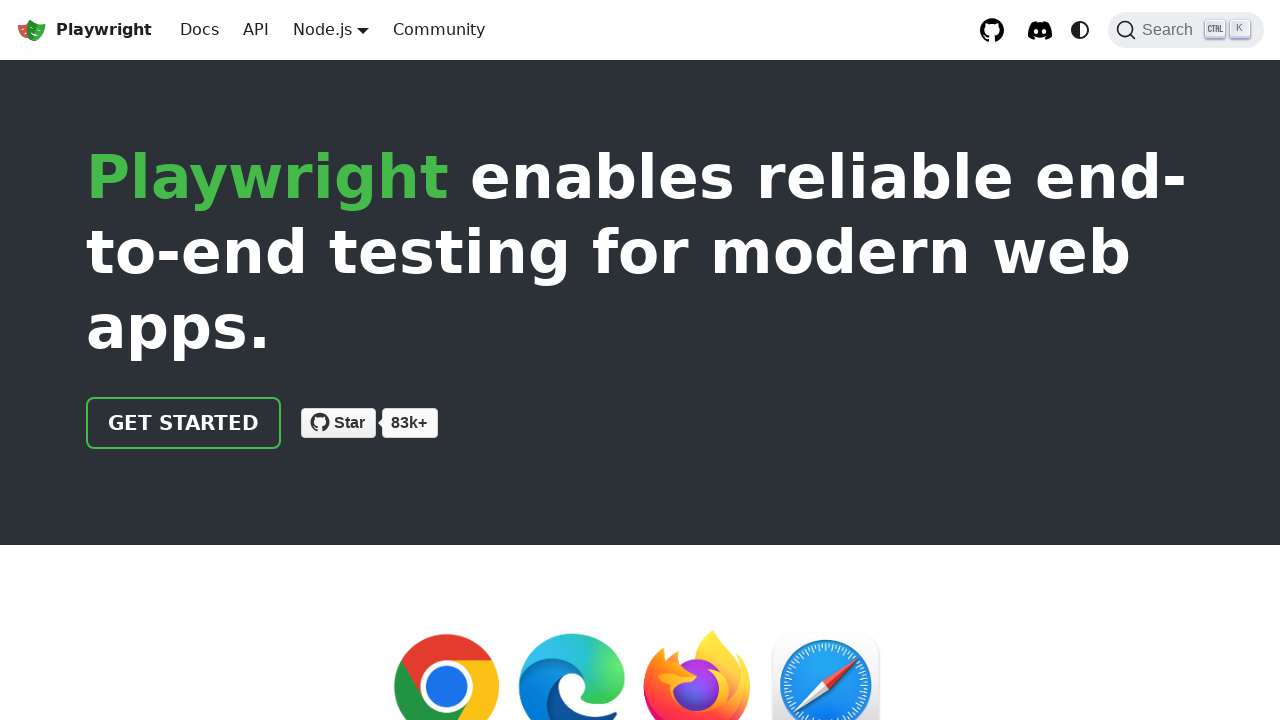

Navigated to Playwright documentation website
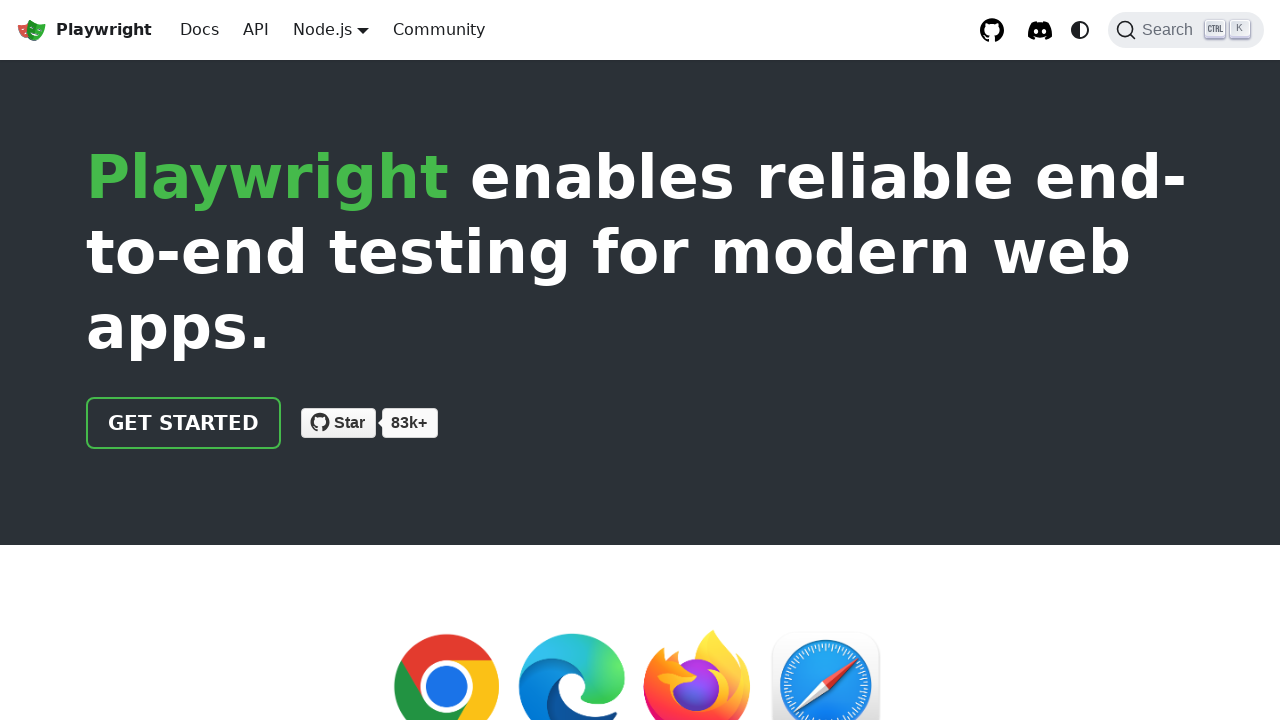

Clicked on 'Get Started' link to access the getting started guide at (184, 423) on internal:text="Get Started"i
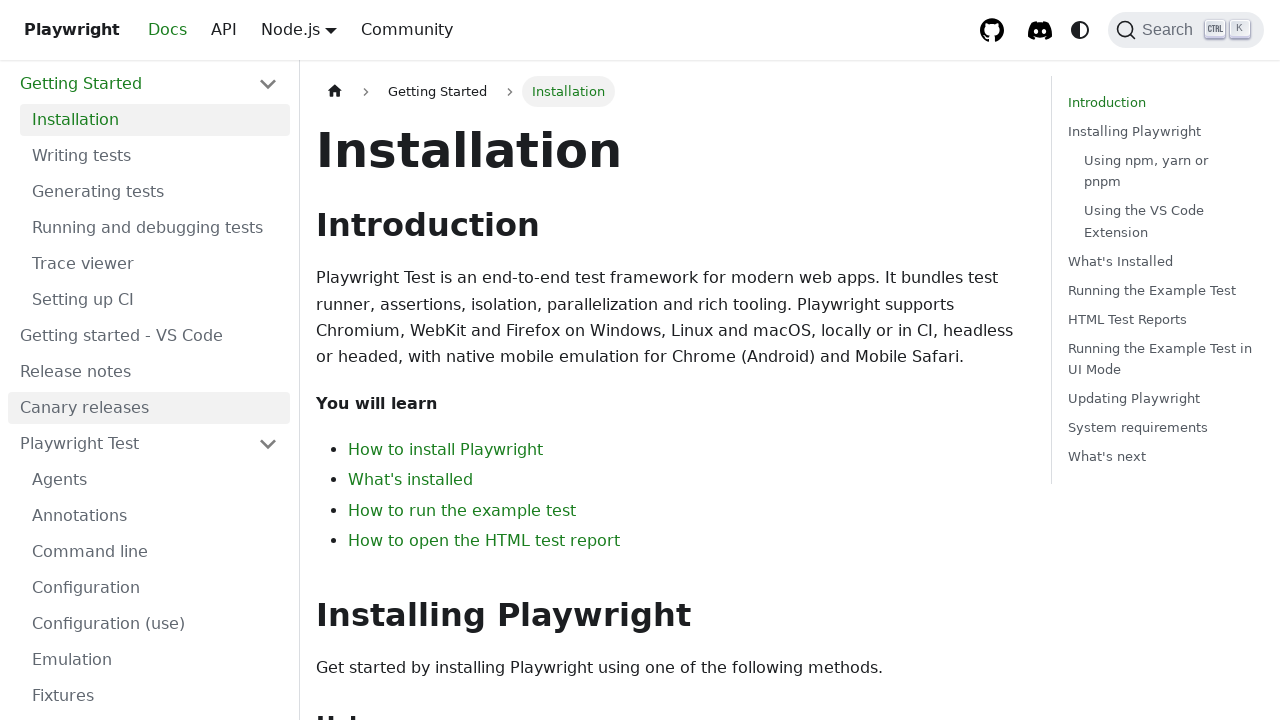

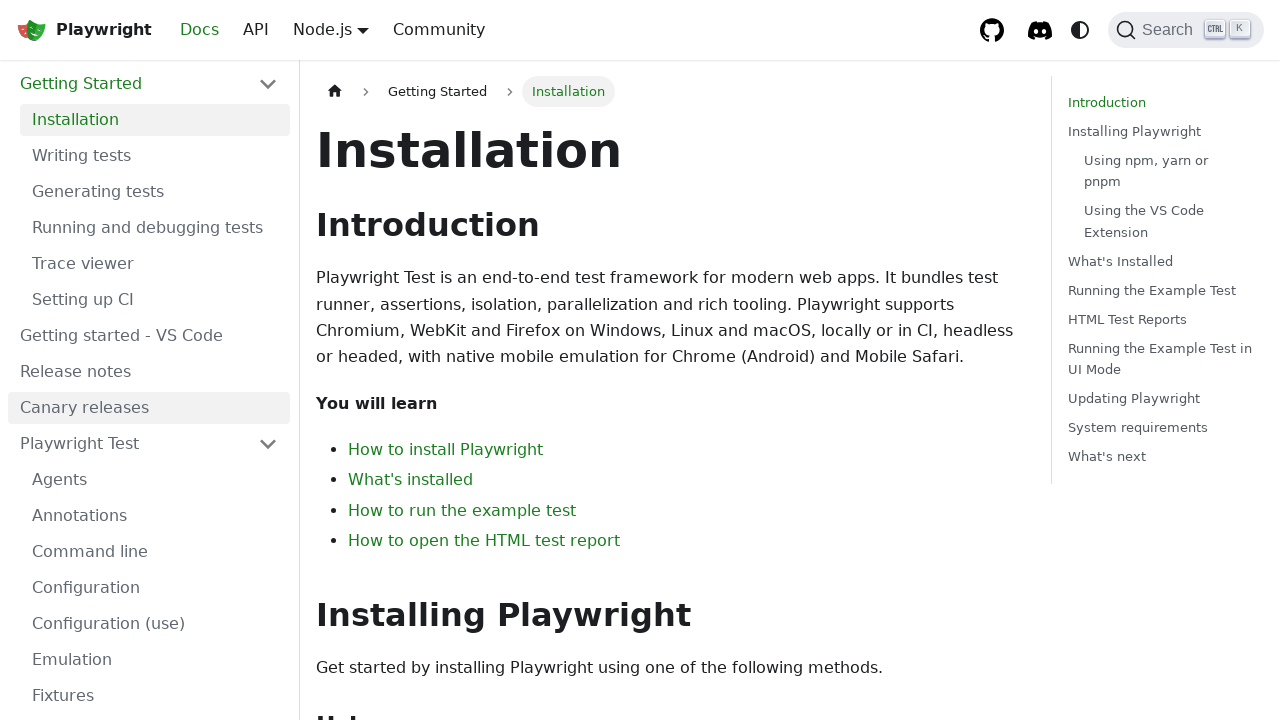